Tests adding and then removing an element by clicking the Delete button

Starting URL: https://the-internet.herokuapp.com/add_remove_elements/

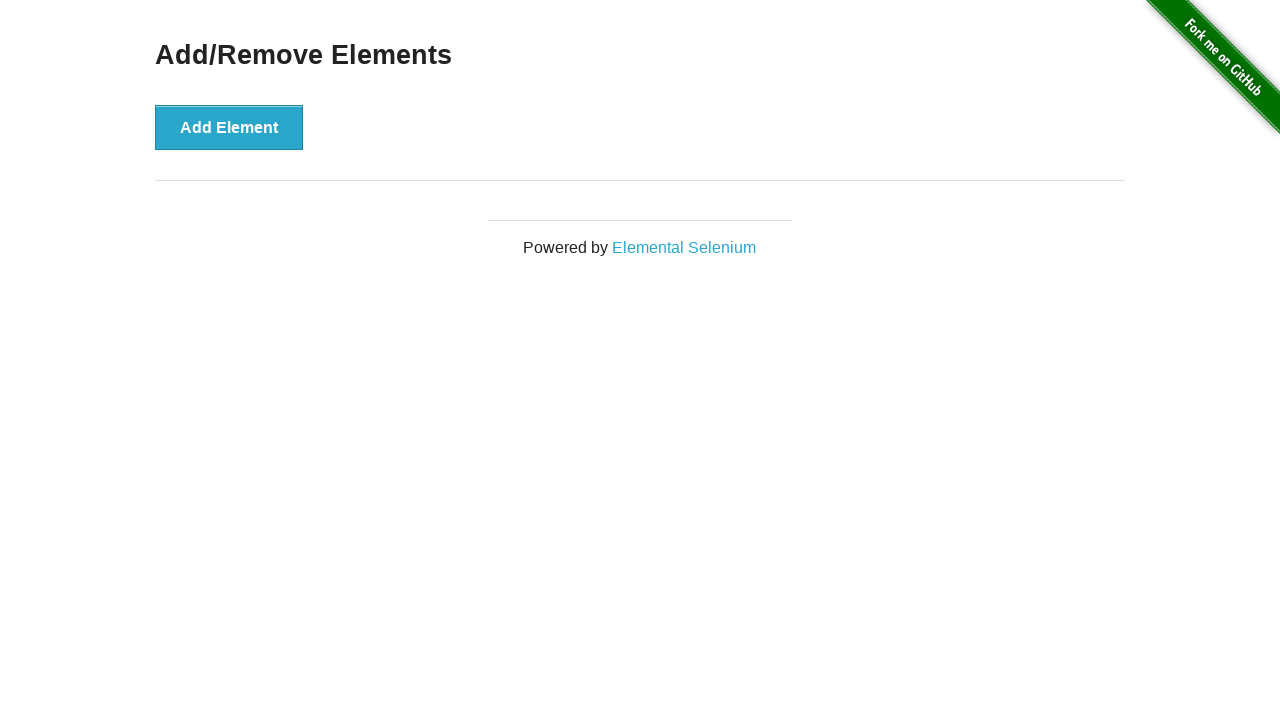

Clicked Add Element button at (229, 127) on xpath=//button[text()='Add Element']
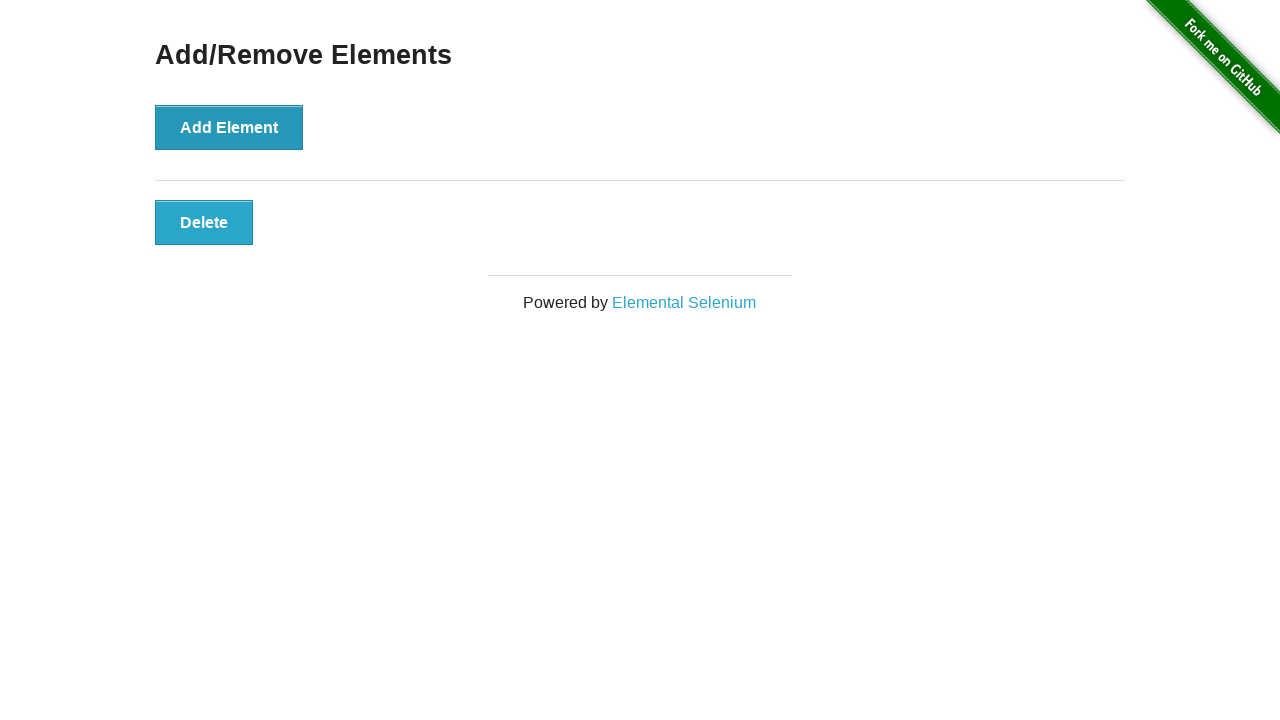

Clicked Delete button to remove the added element at (204, 222) on .added-manually
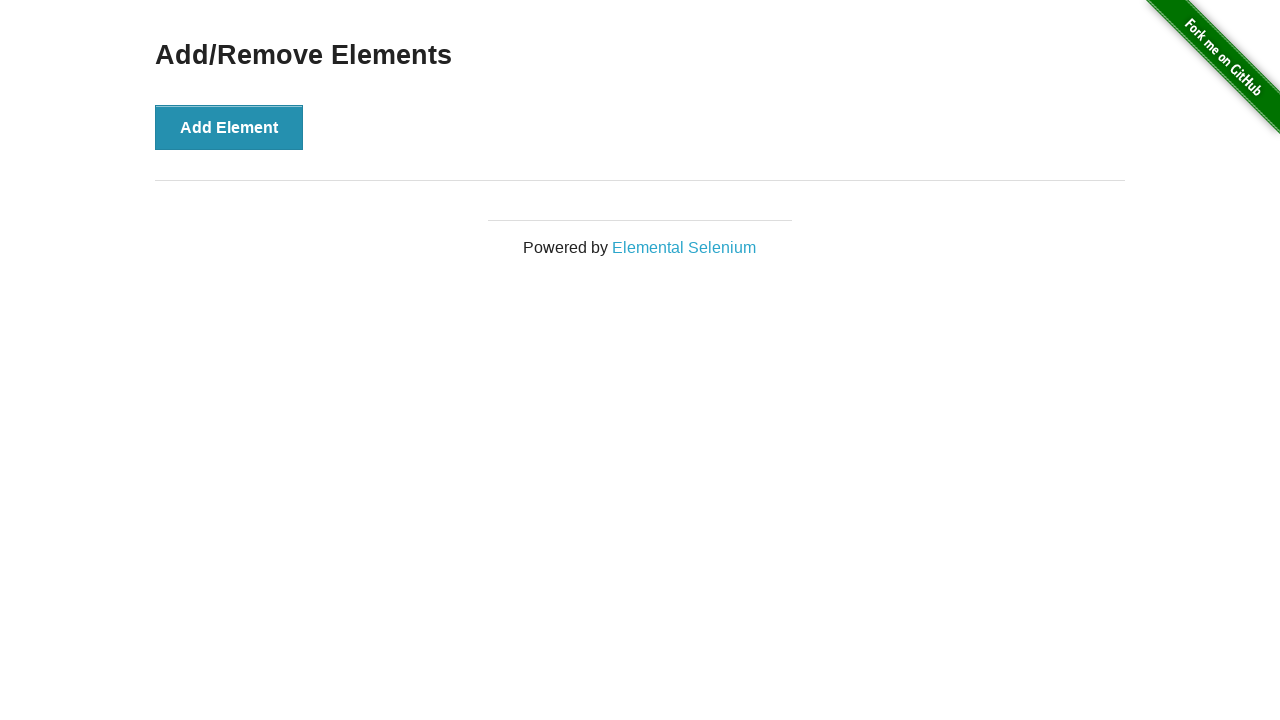

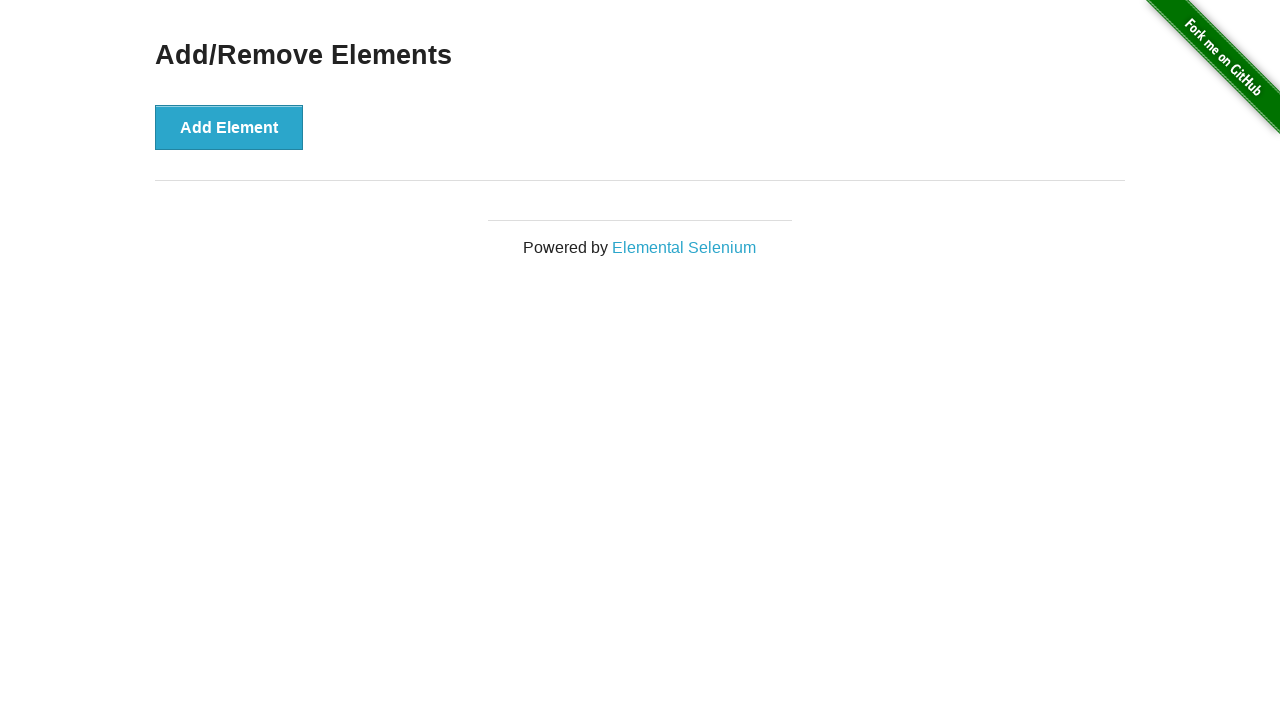